Tests marking individual items as complete by checking their toggle buttons

Starting URL: https://demo.playwright.dev/todomvc

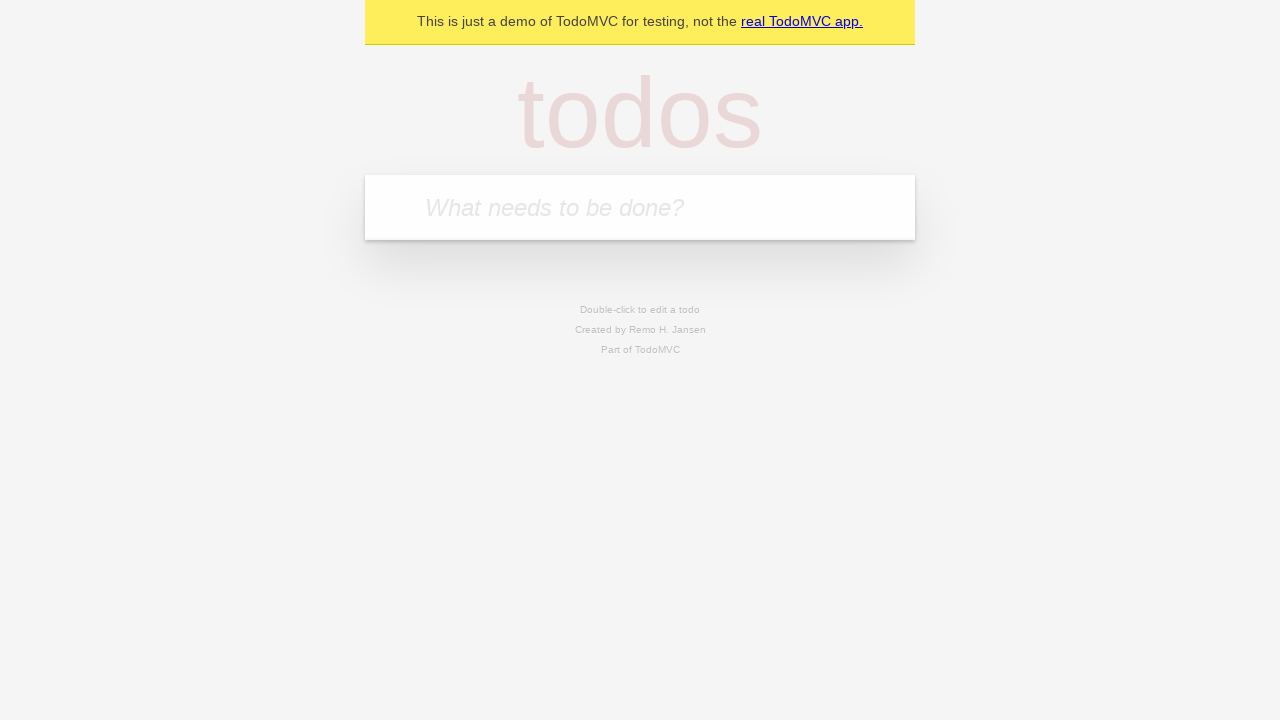

Filled new todo input with 'buy some cheese' on .new-todo
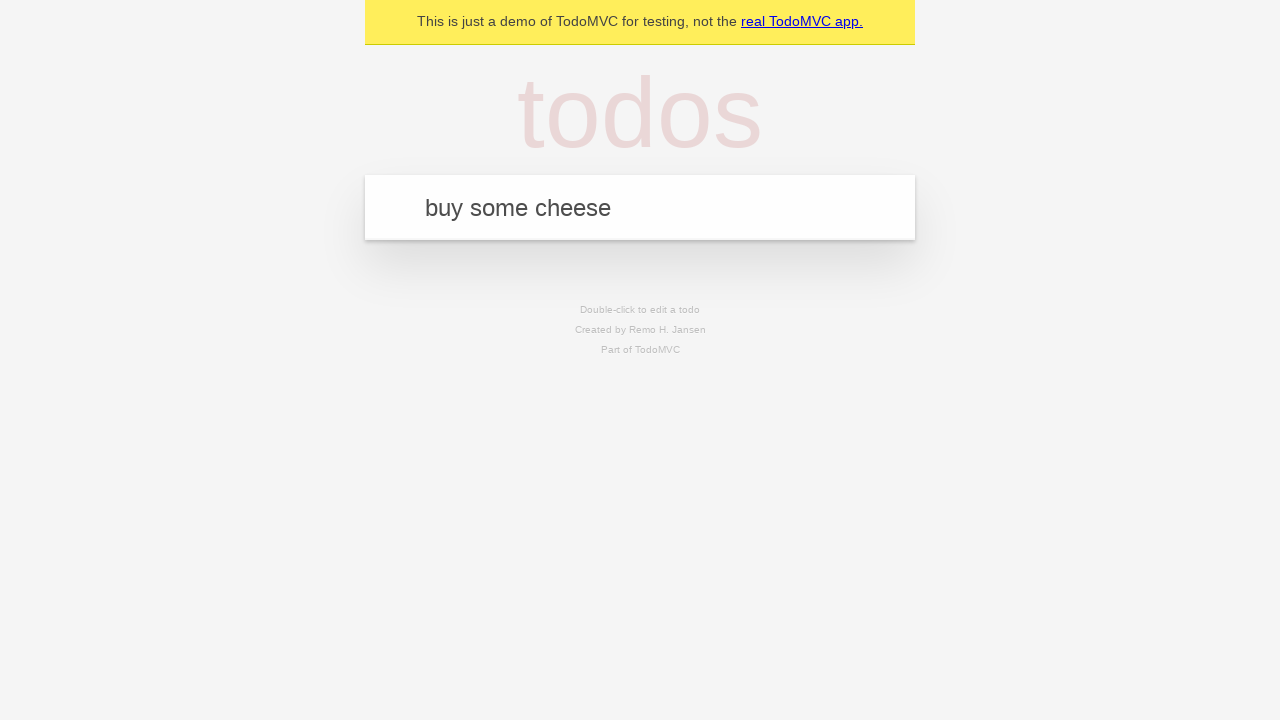

Pressed Enter to add first todo item on .new-todo
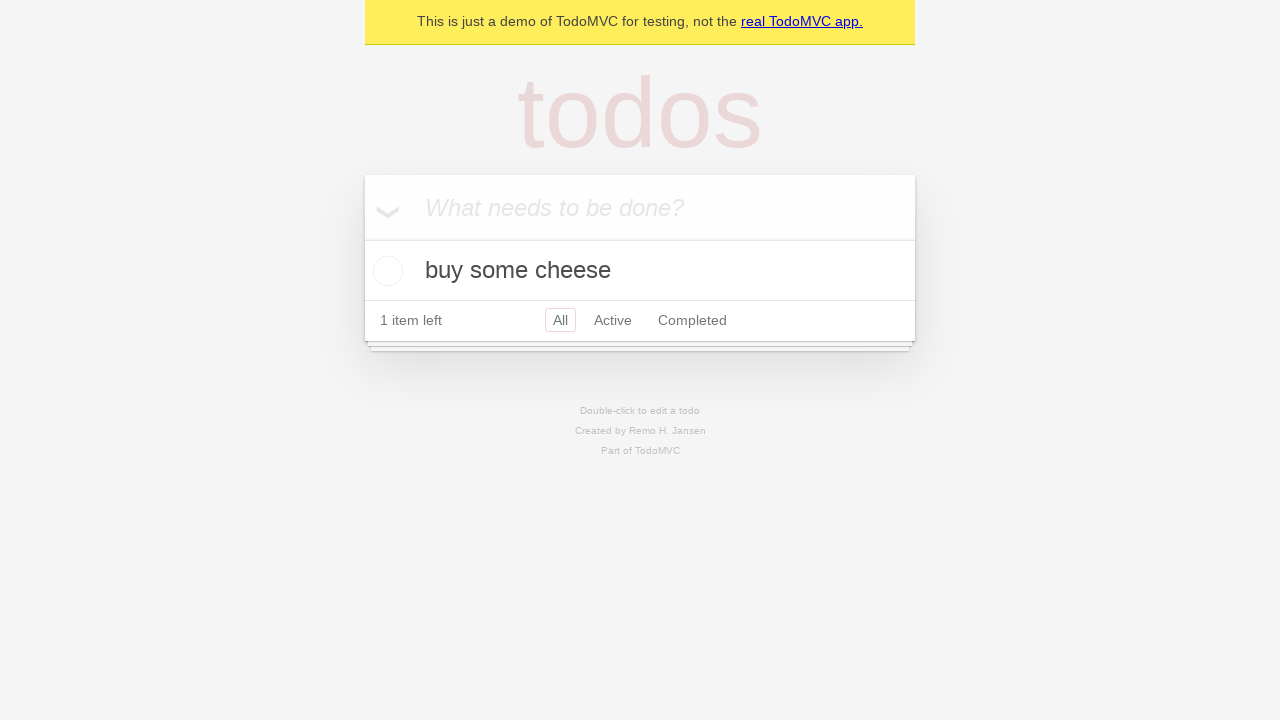

Filled new todo input with 'feed the cat' on .new-todo
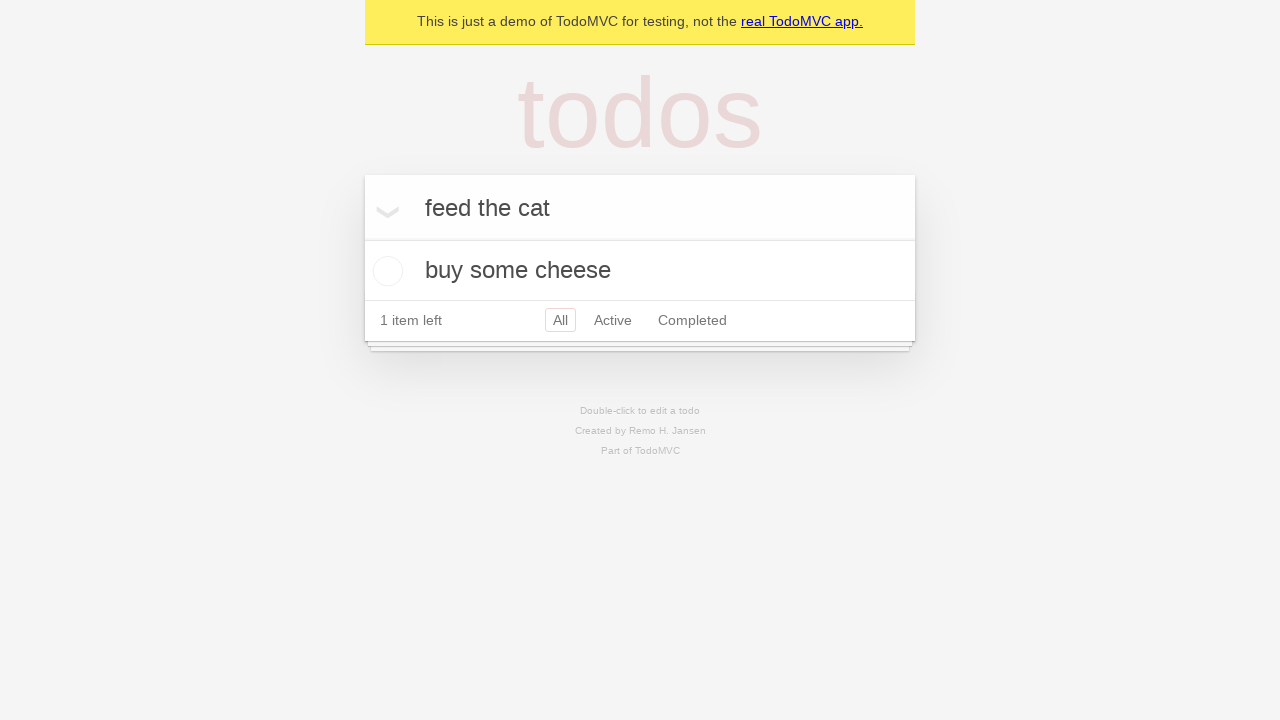

Pressed Enter to add second todo item on .new-todo
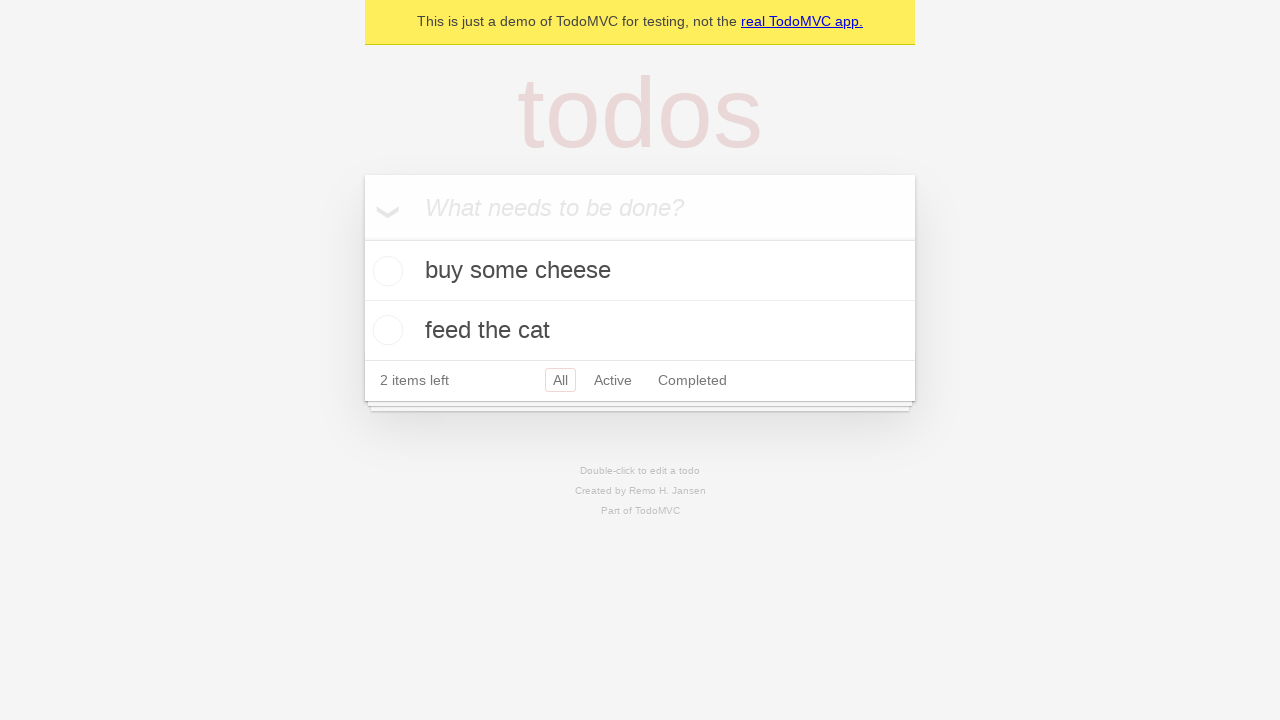

Waited for both todo items to appear in the list
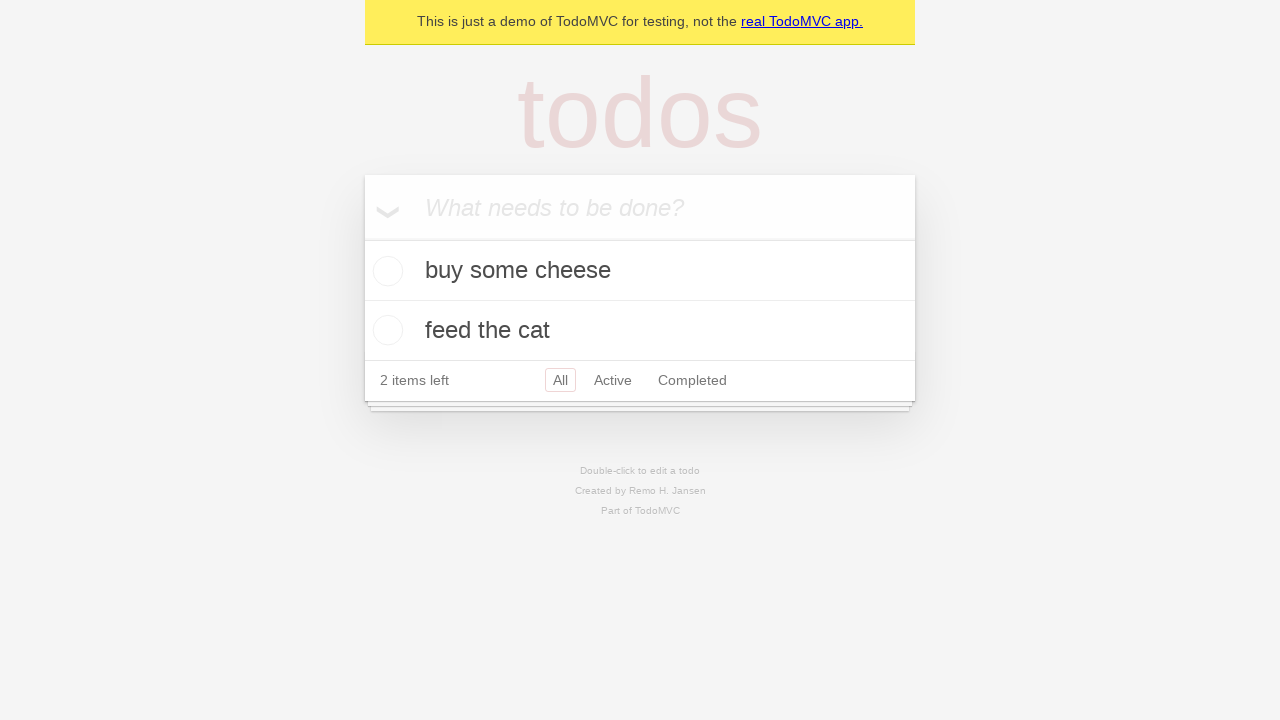

Marked first todo item 'buy some cheese' as complete at (385, 271) on .todo-list li >> nth=0 >> .toggle
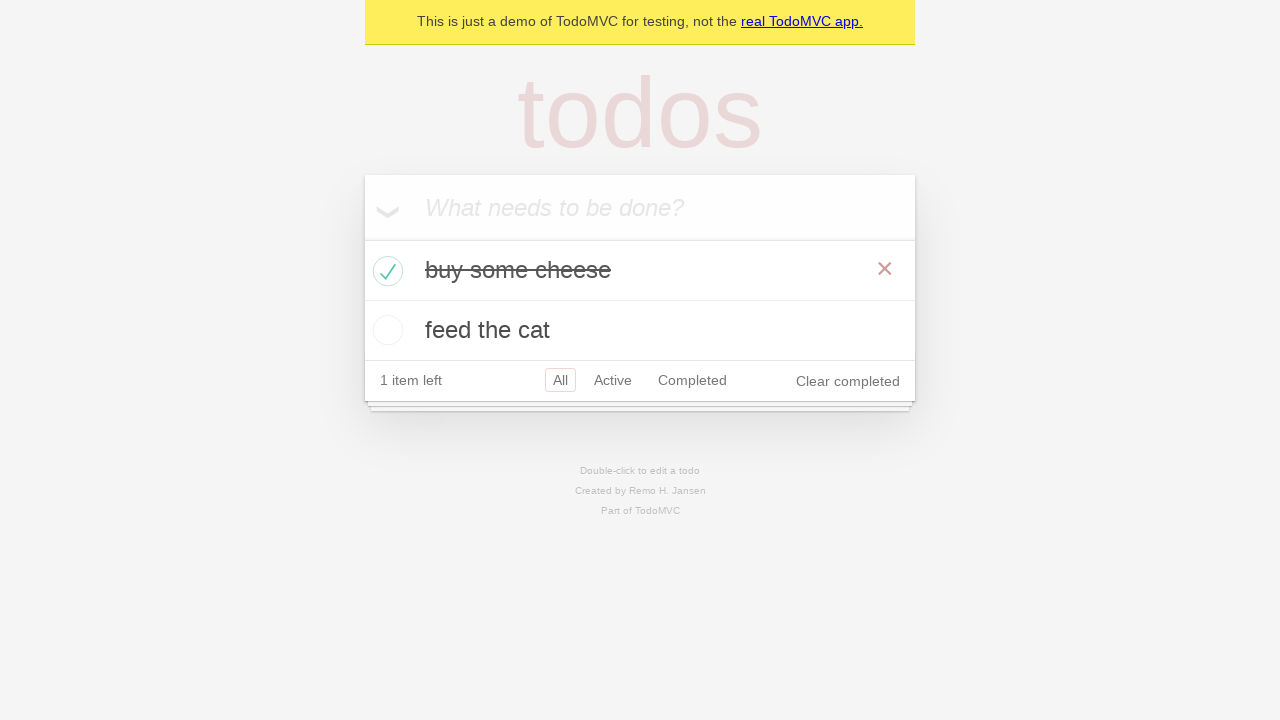

Marked second todo item 'feed the cat' as complete at (385, 330) on .todo-list li >> nth=1 >> .toggle
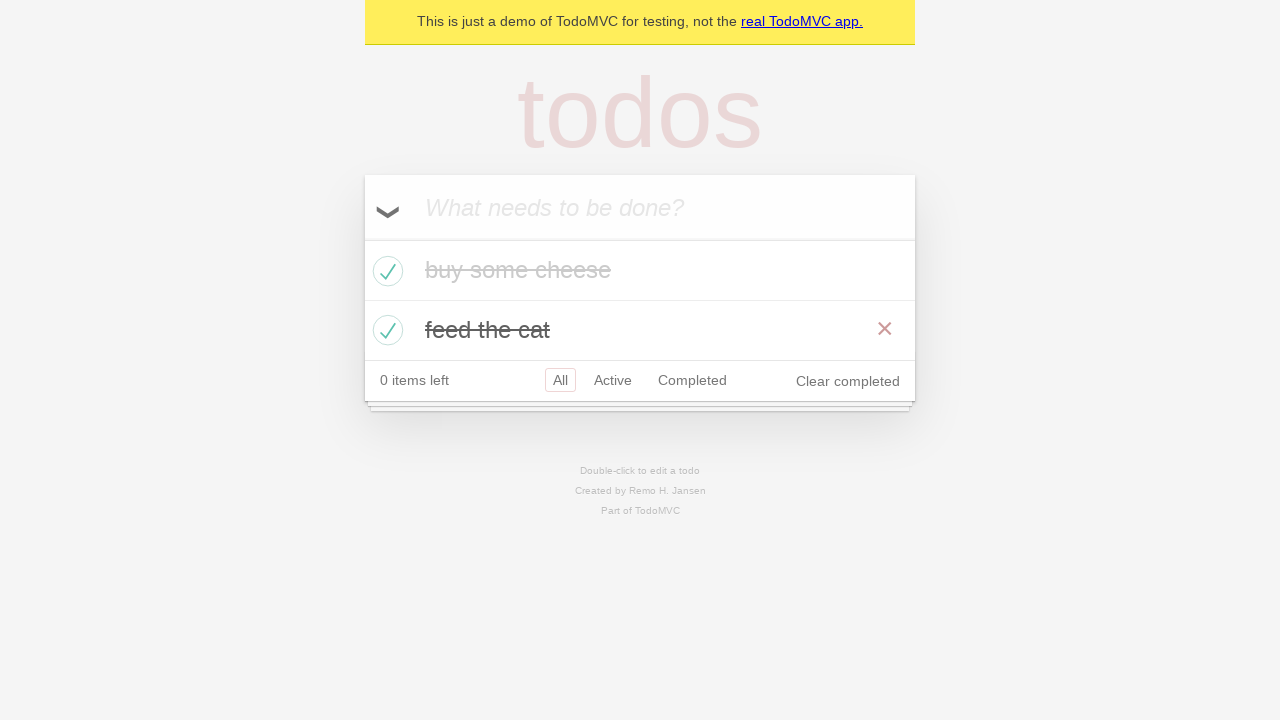

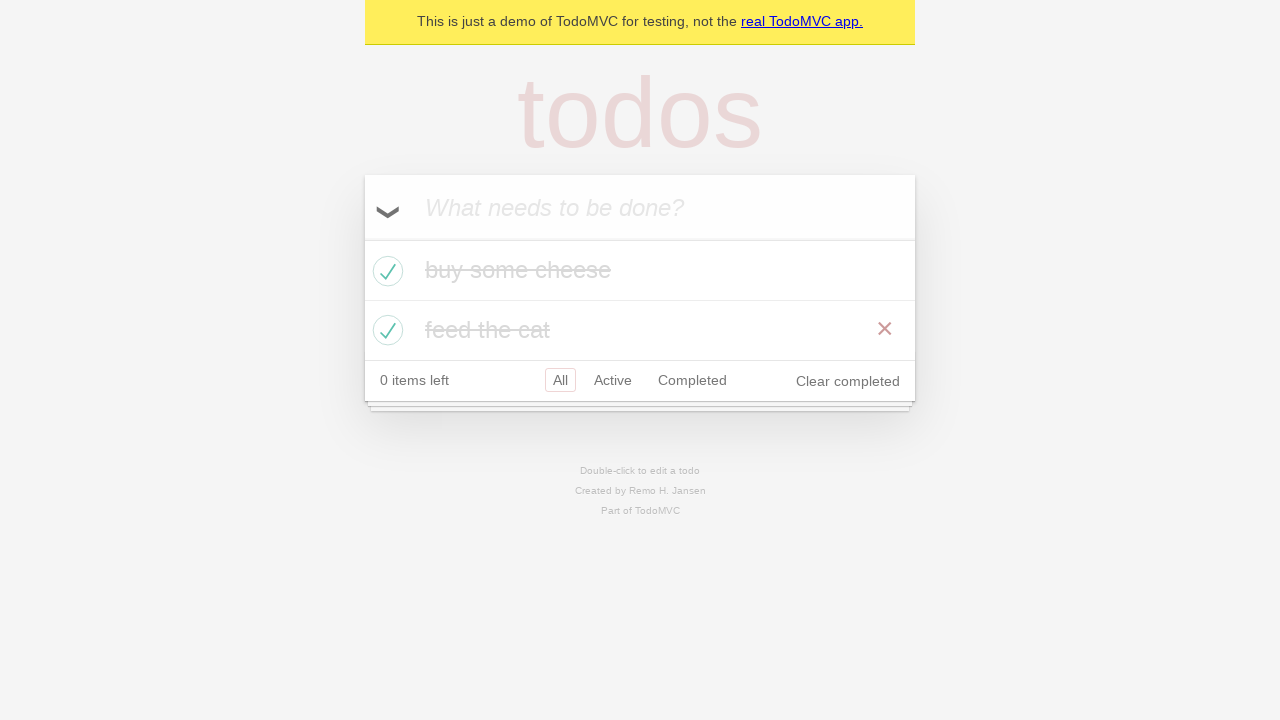